Navigates to the AskOmDch store page and maximizes the window to verify the store page loads correctly

Starting URL: https://askomdch.com/store/

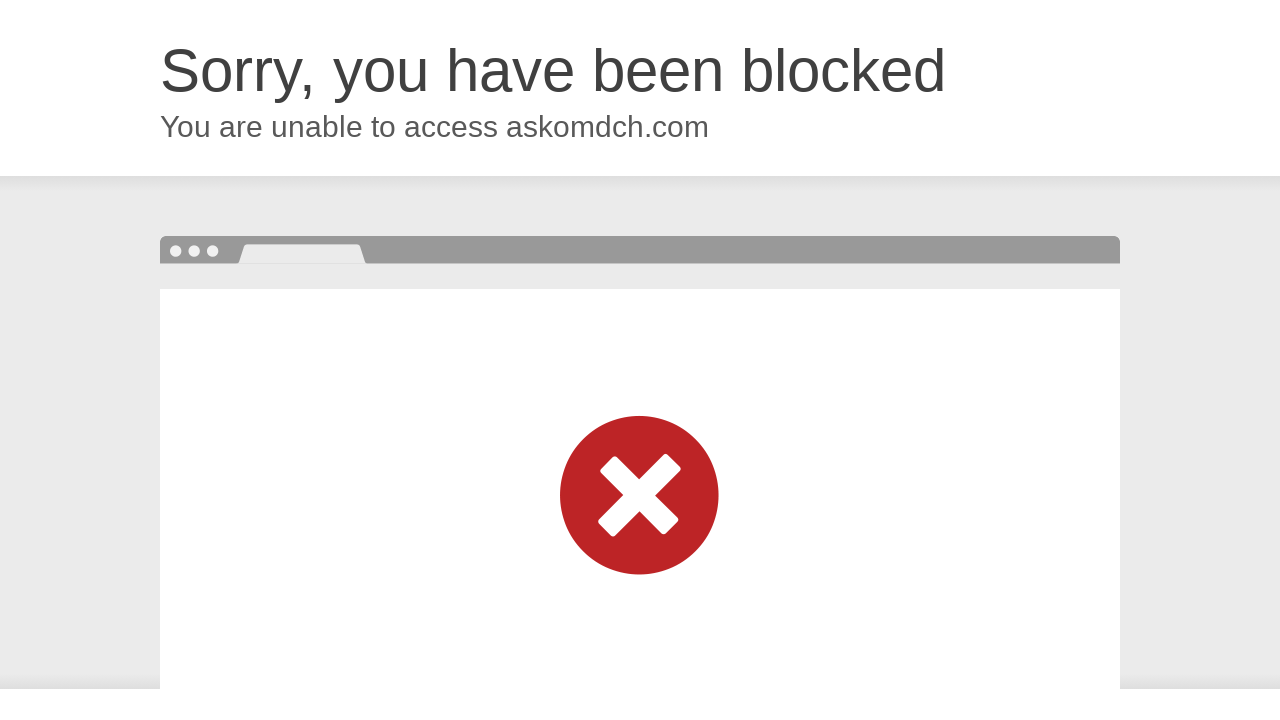

Waited for store page DOM to load
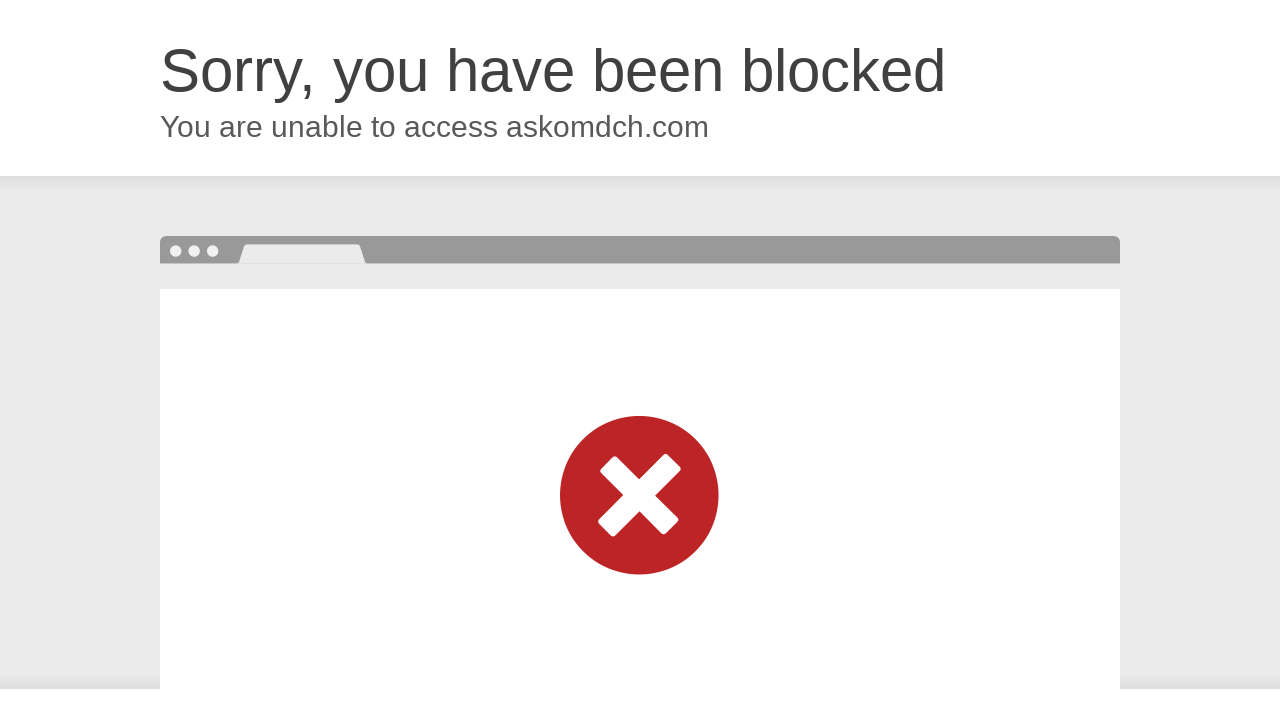

Maximized browser window to 1920x1080
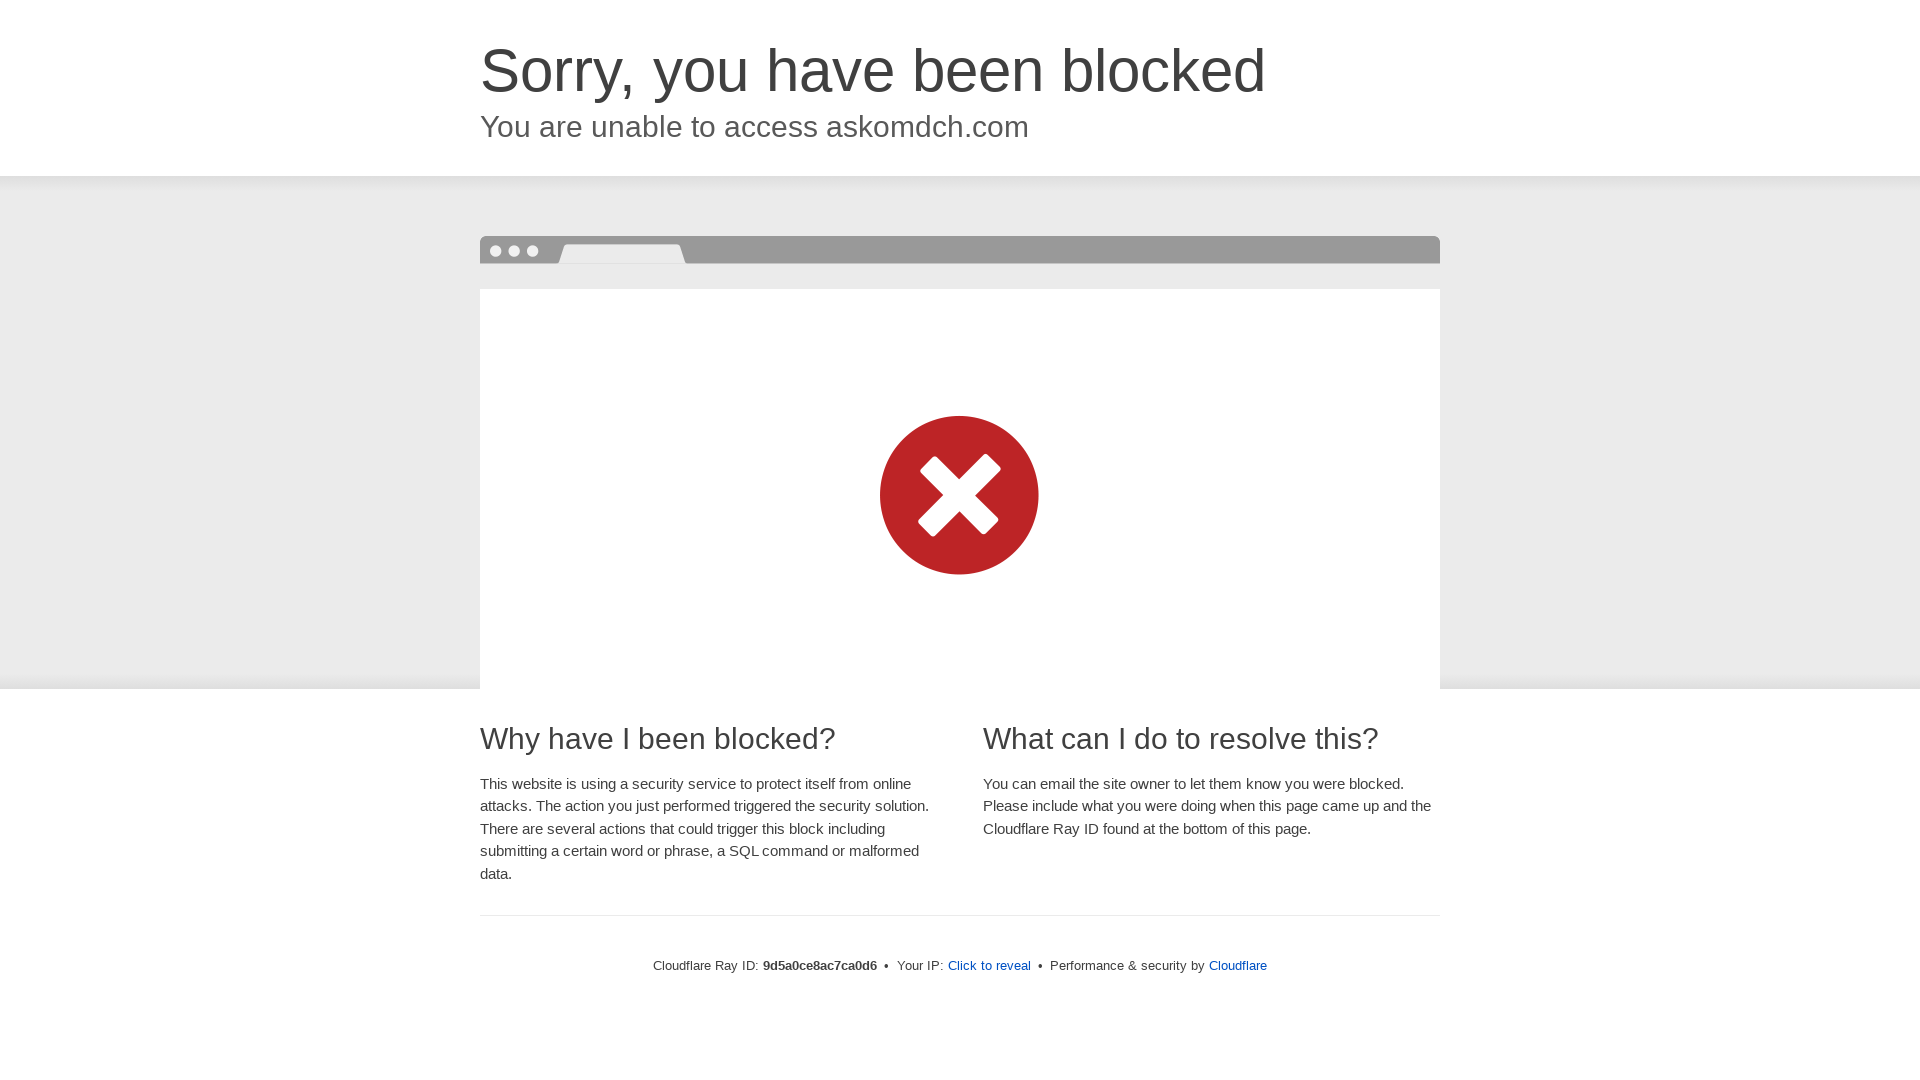

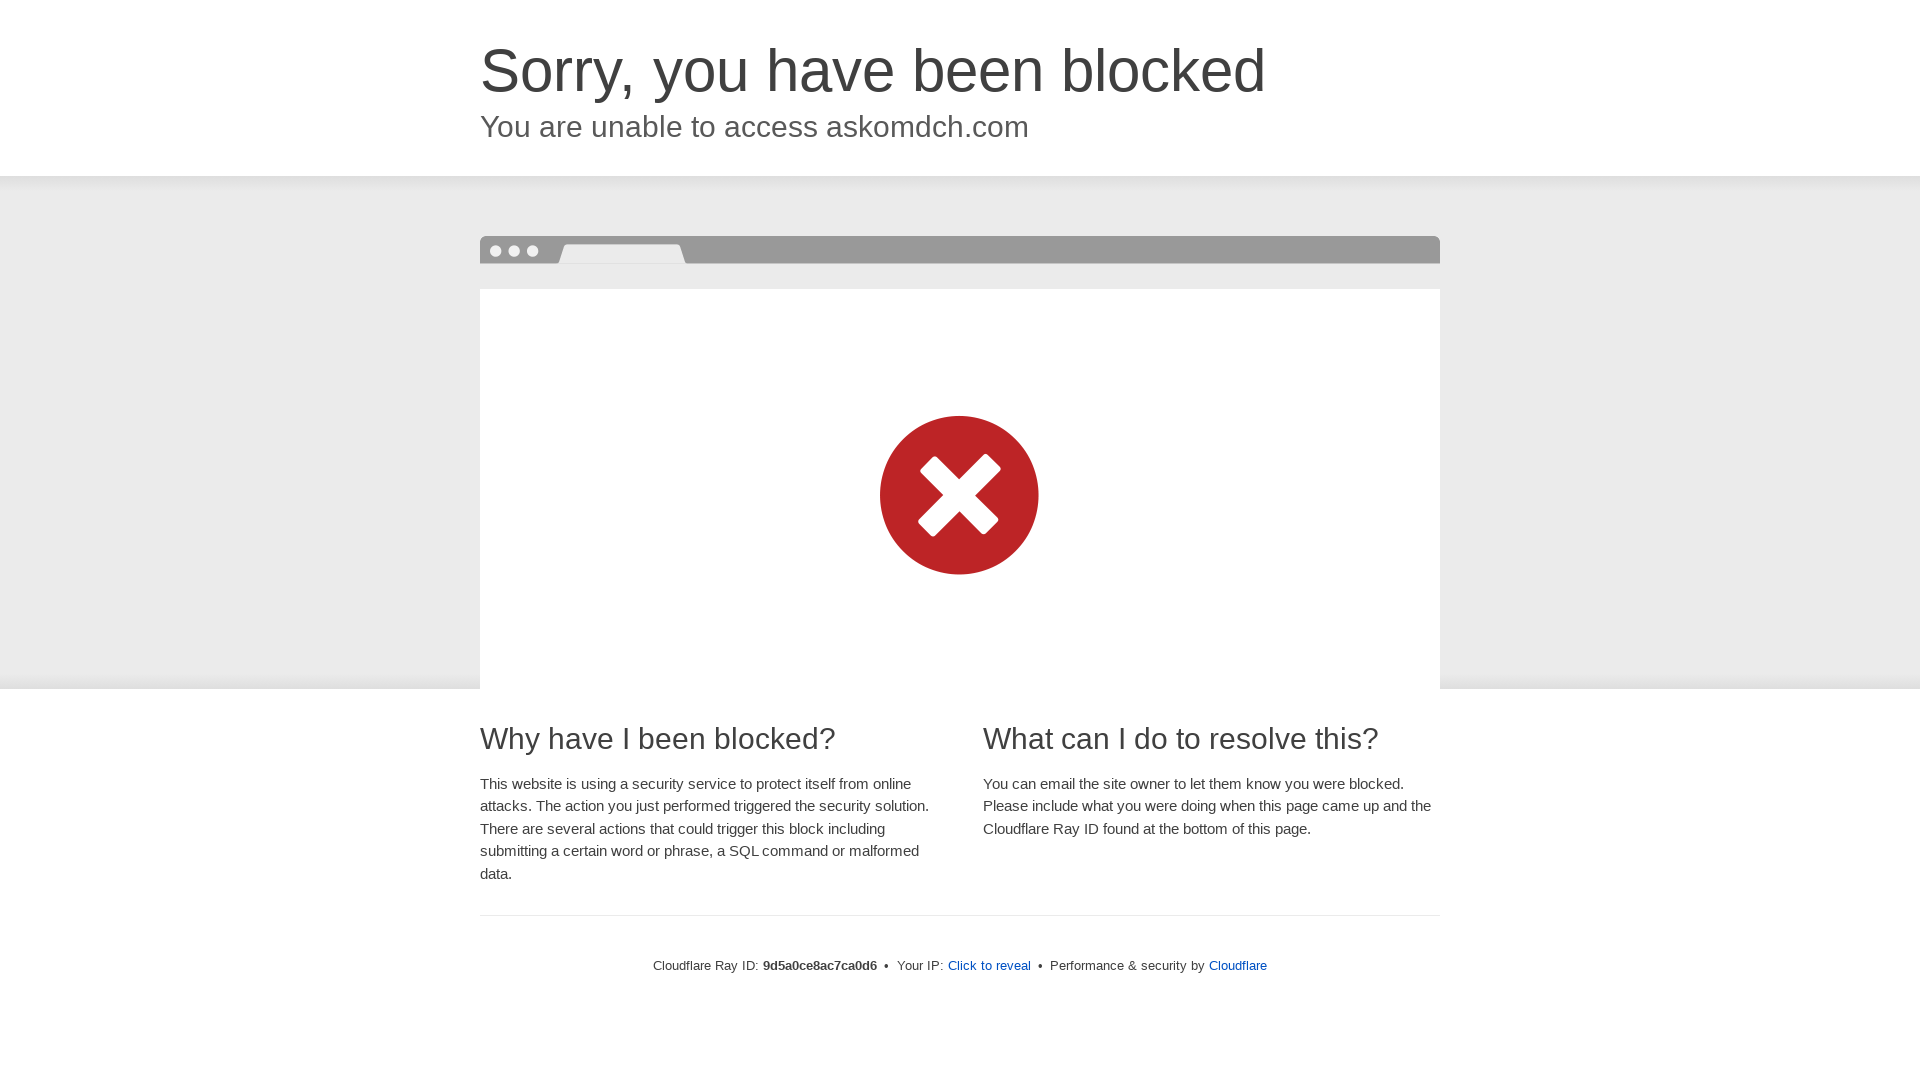